Tests opening multiple links in new tabs from the footer section of a practice page, then iterates through all opened tabs to retrieve their titles

Starting URL: https://rahulshettyacademy.com/AutomationPractice/

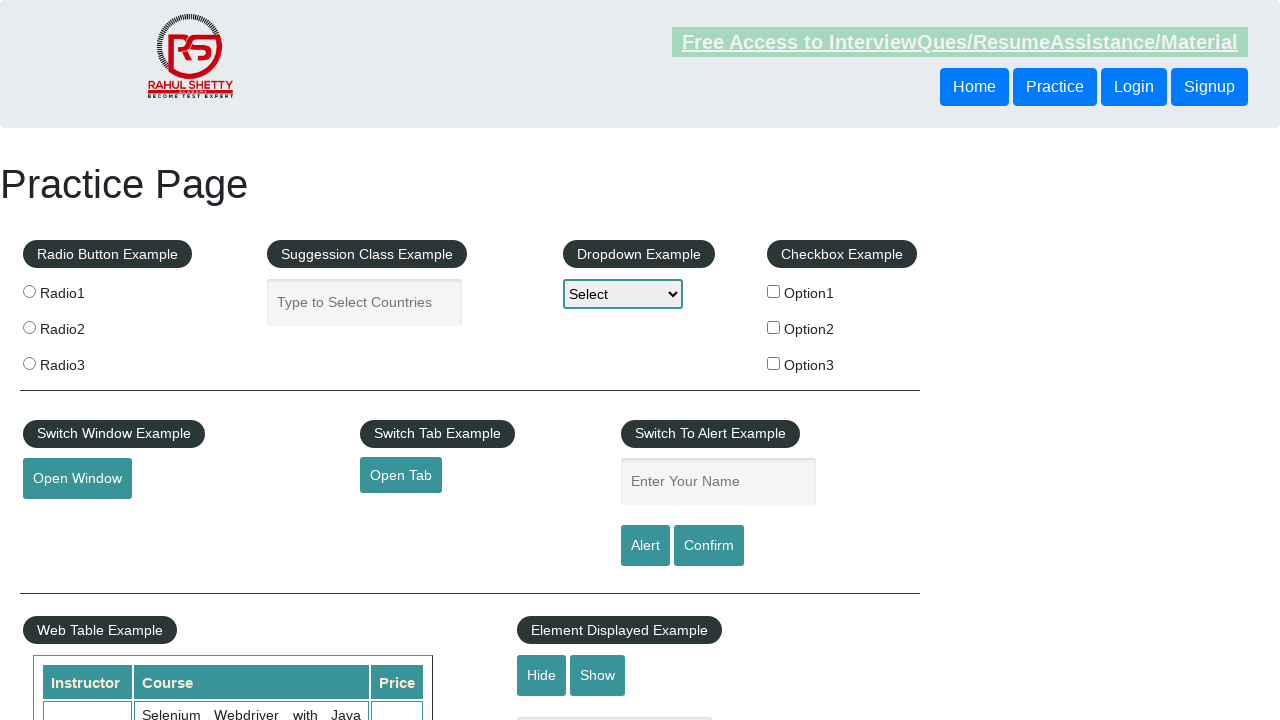

Located all links on page - total count: 27
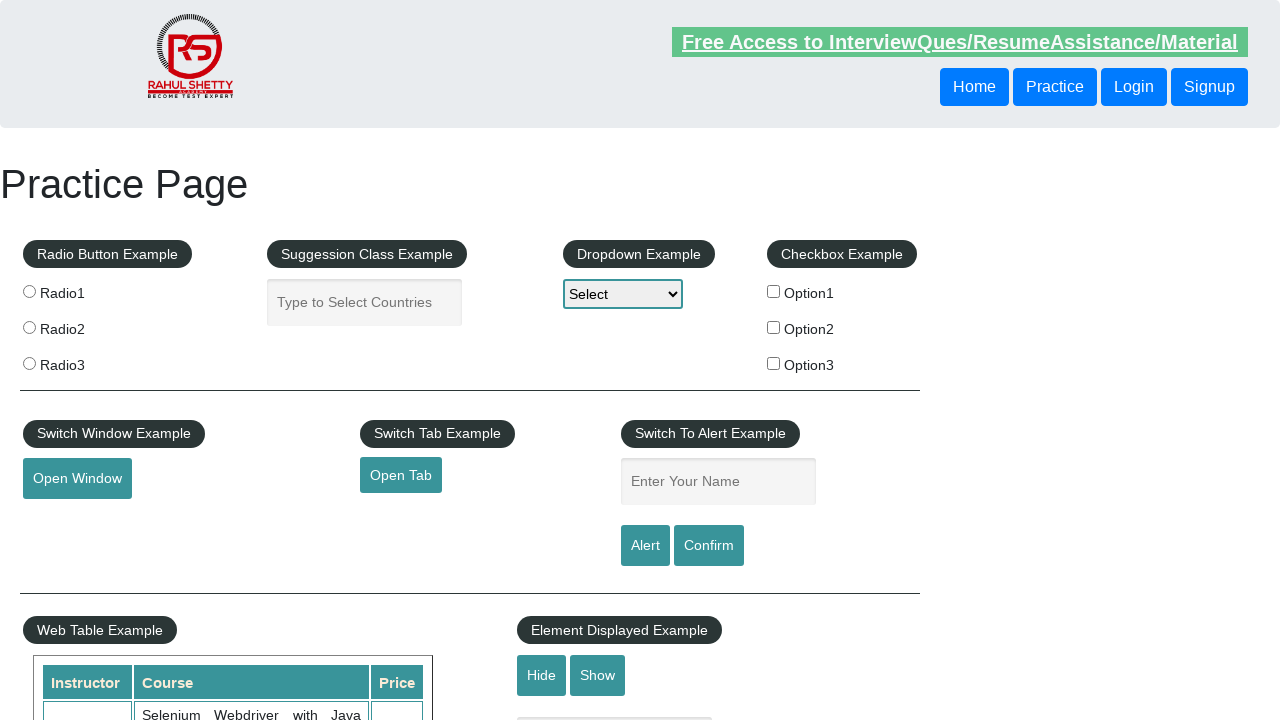

Located footer section with id 'gf-BIG'
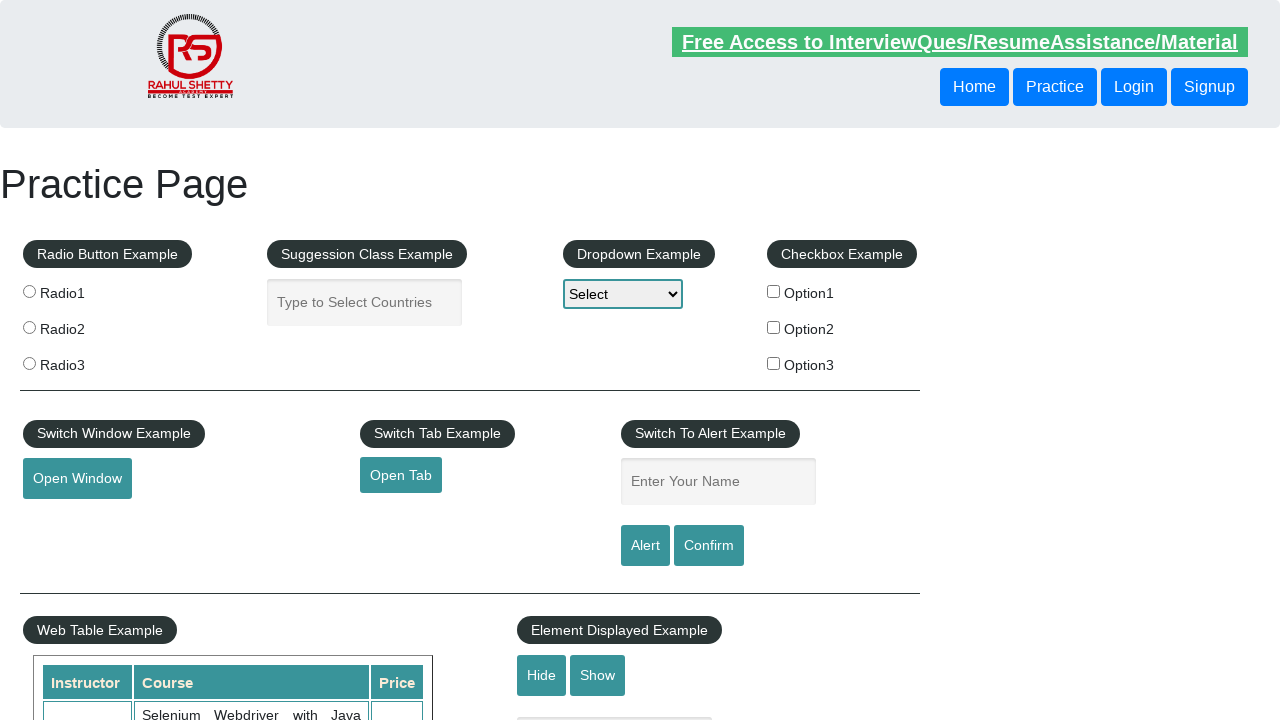

Located all links in footer section - count: 20
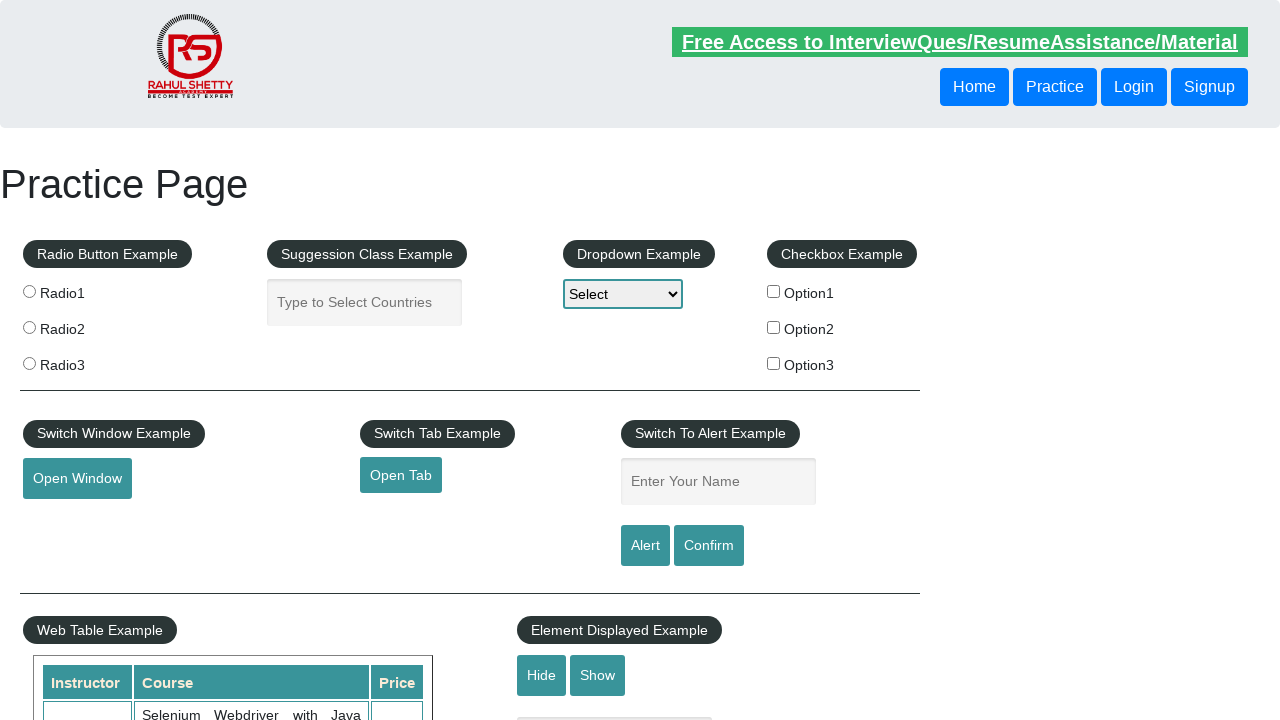

Located first column in footer table
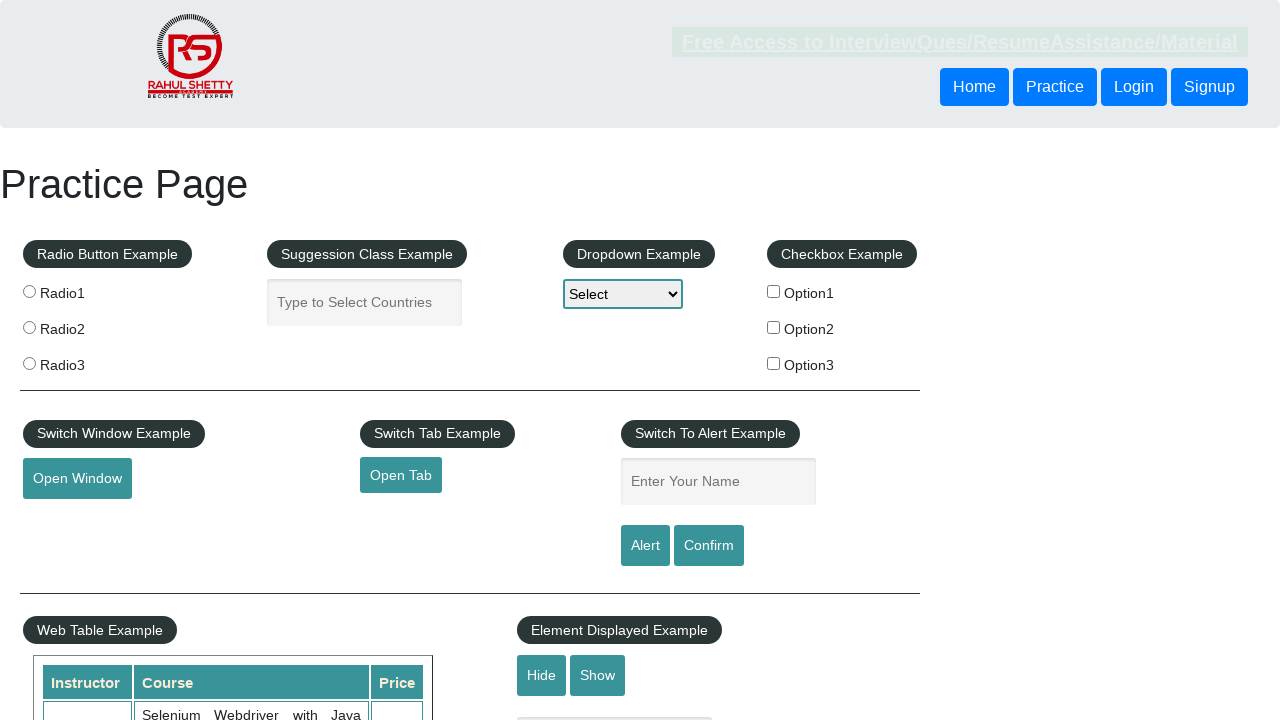

Located all links in first footer column - count: 5
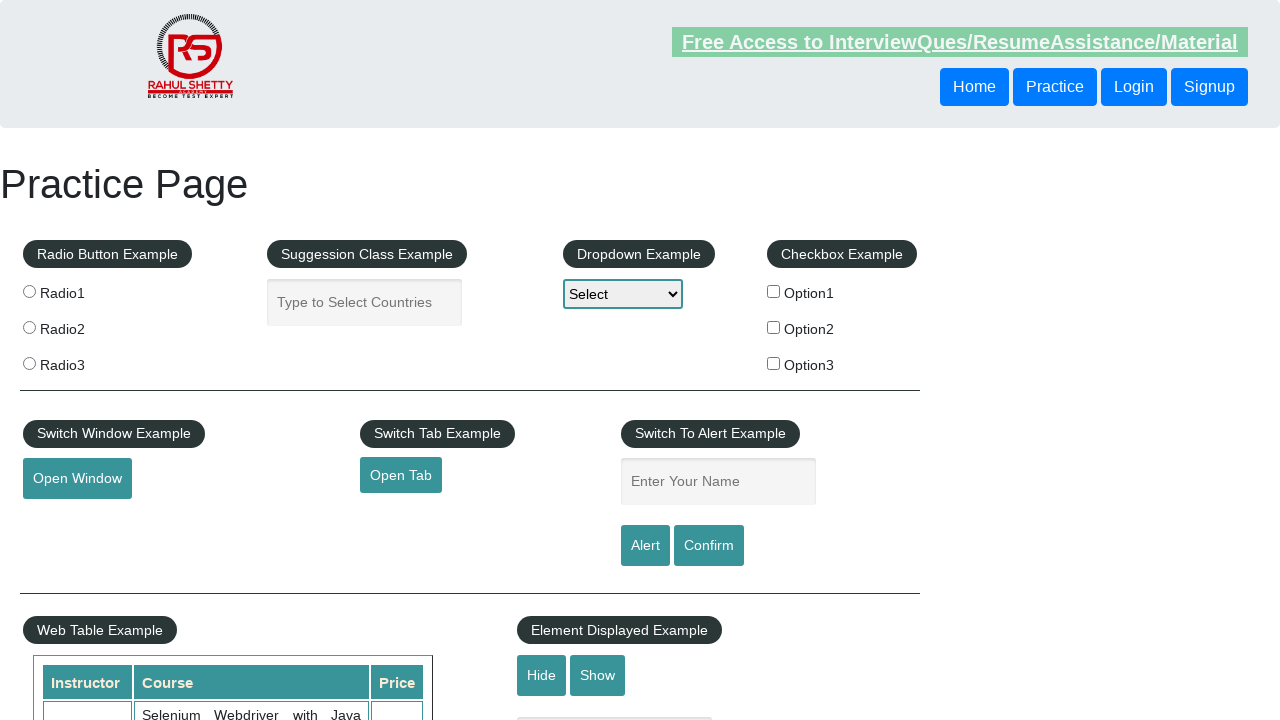

Opened footer link 1 in new tab using Ctrl+click at (68, 520) on #gf-BIG >> xpath=//table/tbody/tr/td[1]/ul >> a >> nth=1
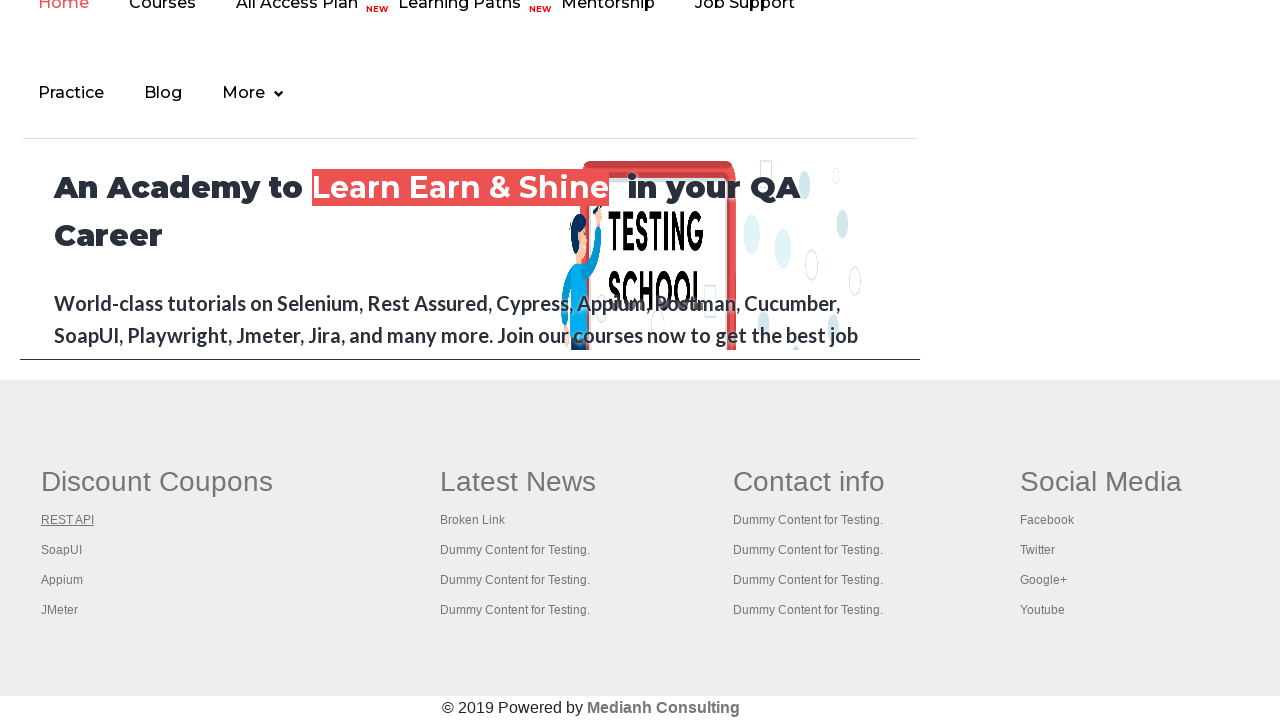

Opened footer link 2 in new tab using Ctrl+click at (62, 550) on #gf-BIG >> xpath=//table/tbody/tr/td[1]/ul >> a >> nth=2
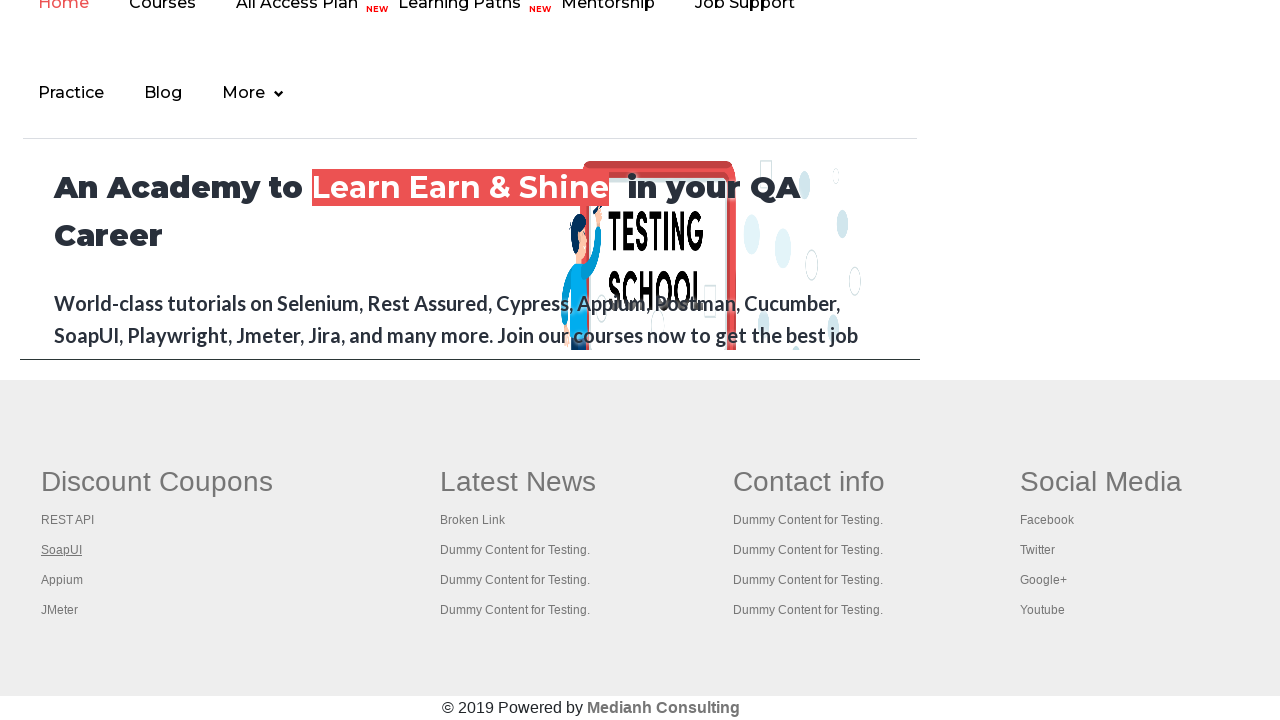

Opened footer link 3 in new tab using Ctrl+click at (62, 580) on #gf-BIG >> xpath=//table/tbody/tr/td[1]/ul >> a >> nth=3
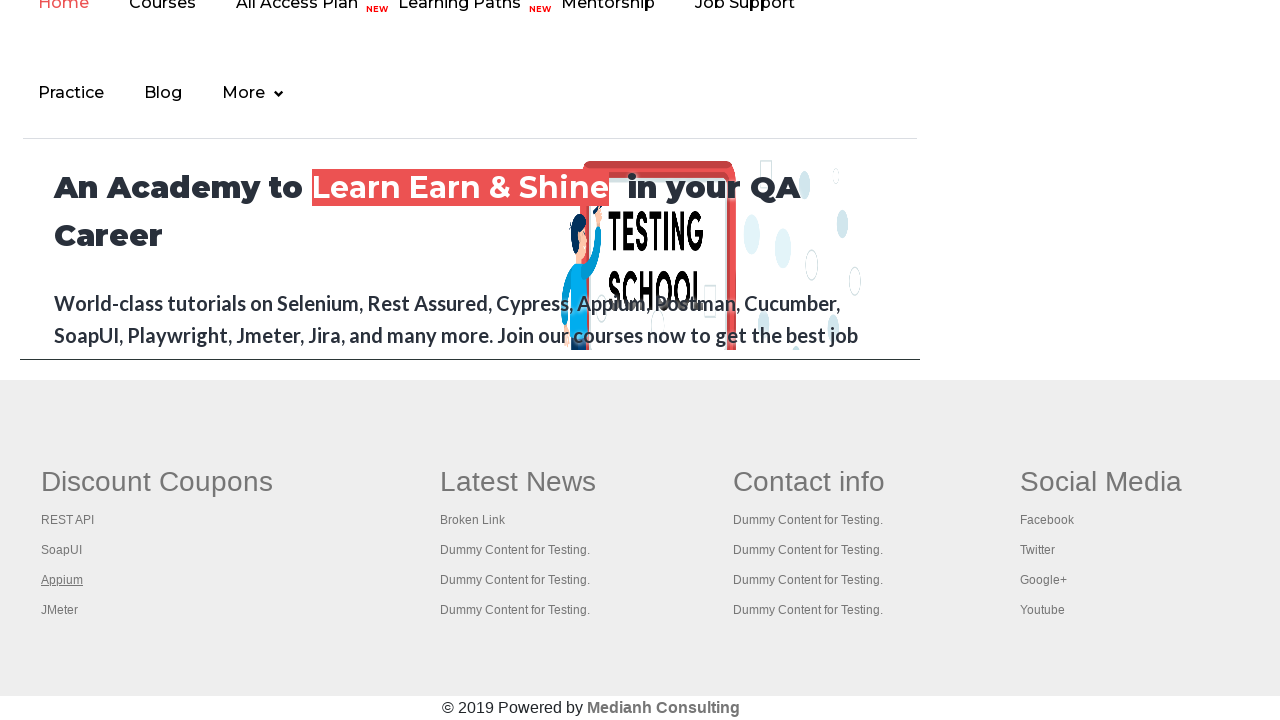

Opened footer link 4 in new tab using Ctrl+click at (60, 610) on #gf-BIG >> xpath=//table/tbody/tr/td[1]/ul >> a >> nth=4
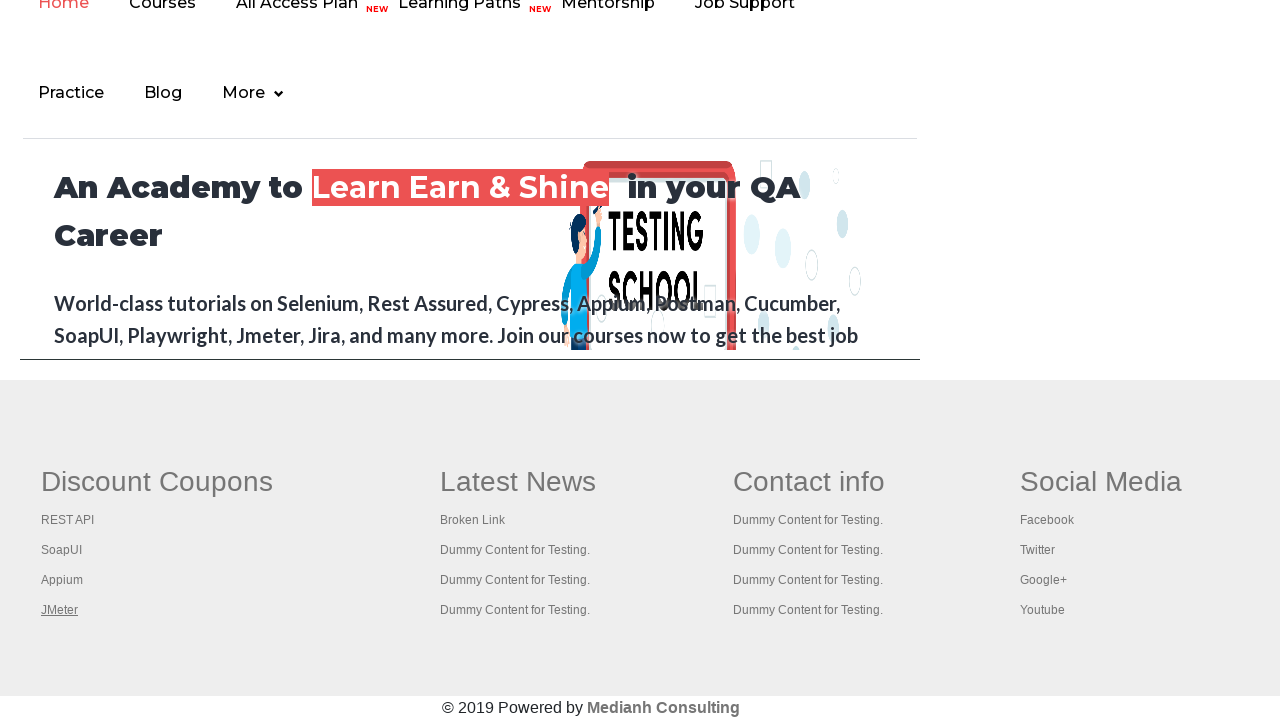

Retrieved all opened tabs/pages - total count: 5
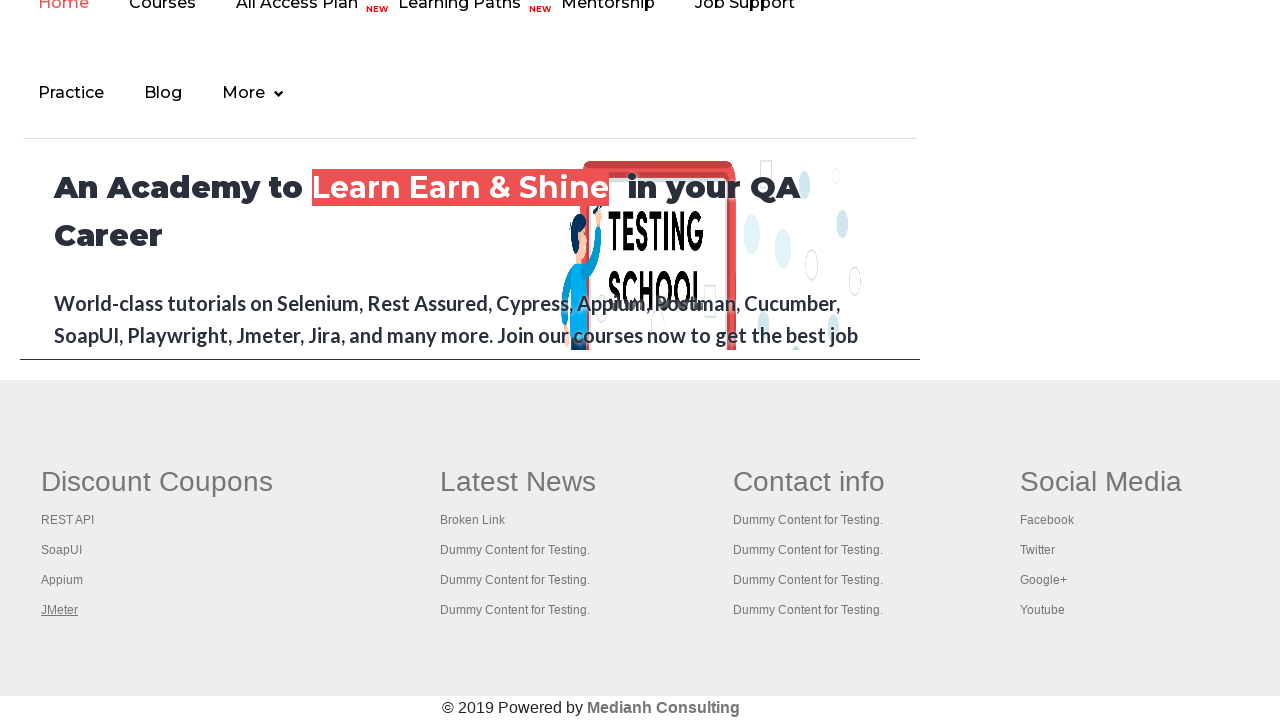

Brought tab to front with title: 'Practice Page'
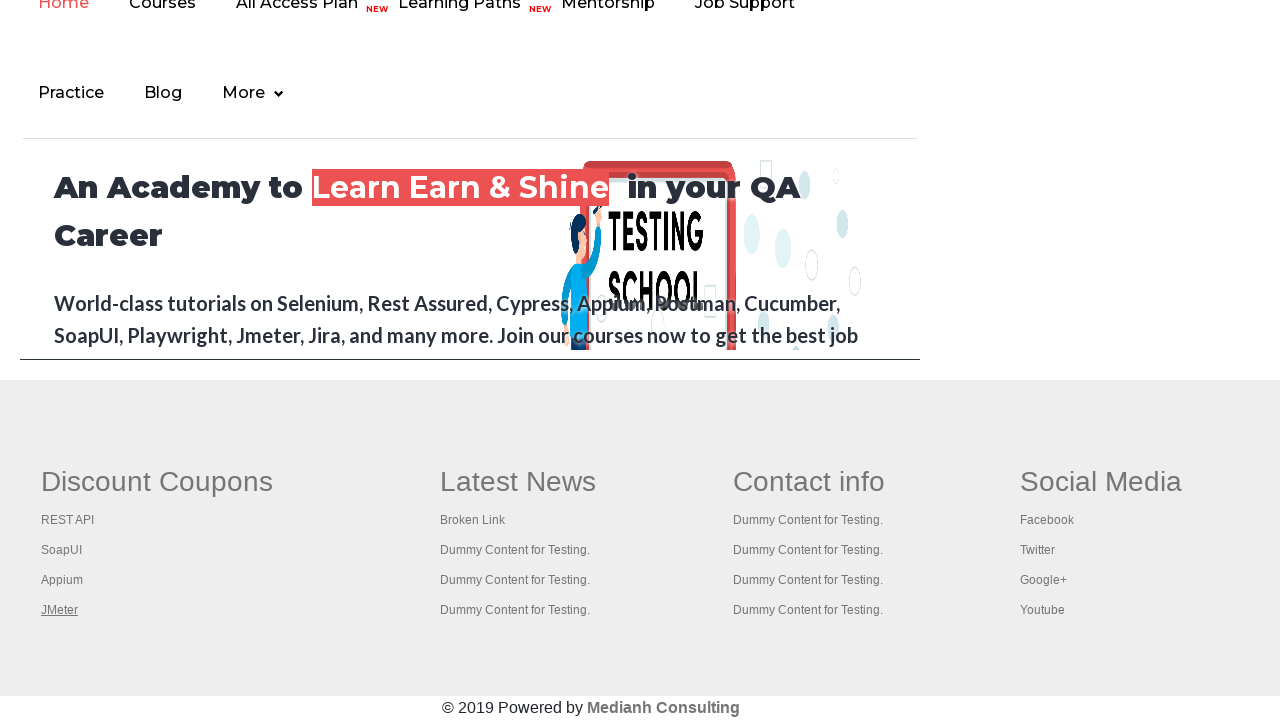

Brought tab to front with title: 'REST API Tutorial'
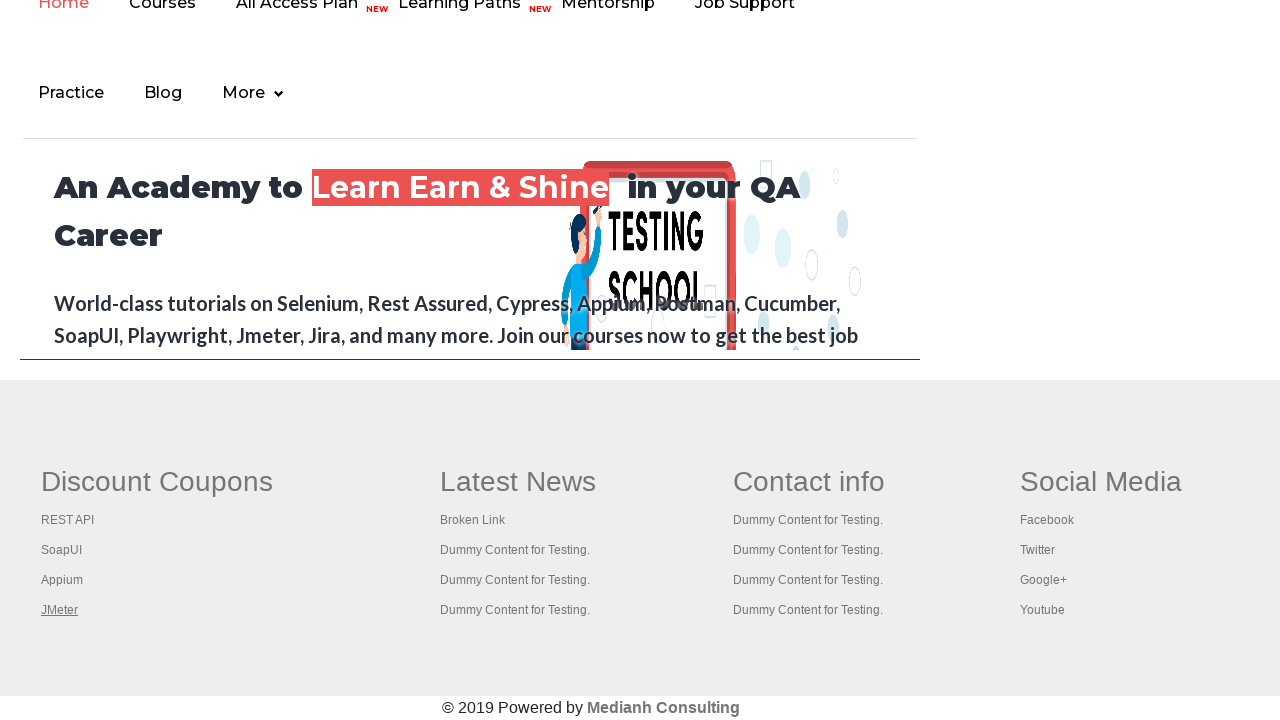

Brought tab to front with title: 'The World’s Most Popular API Testing Tool | SoapUI'
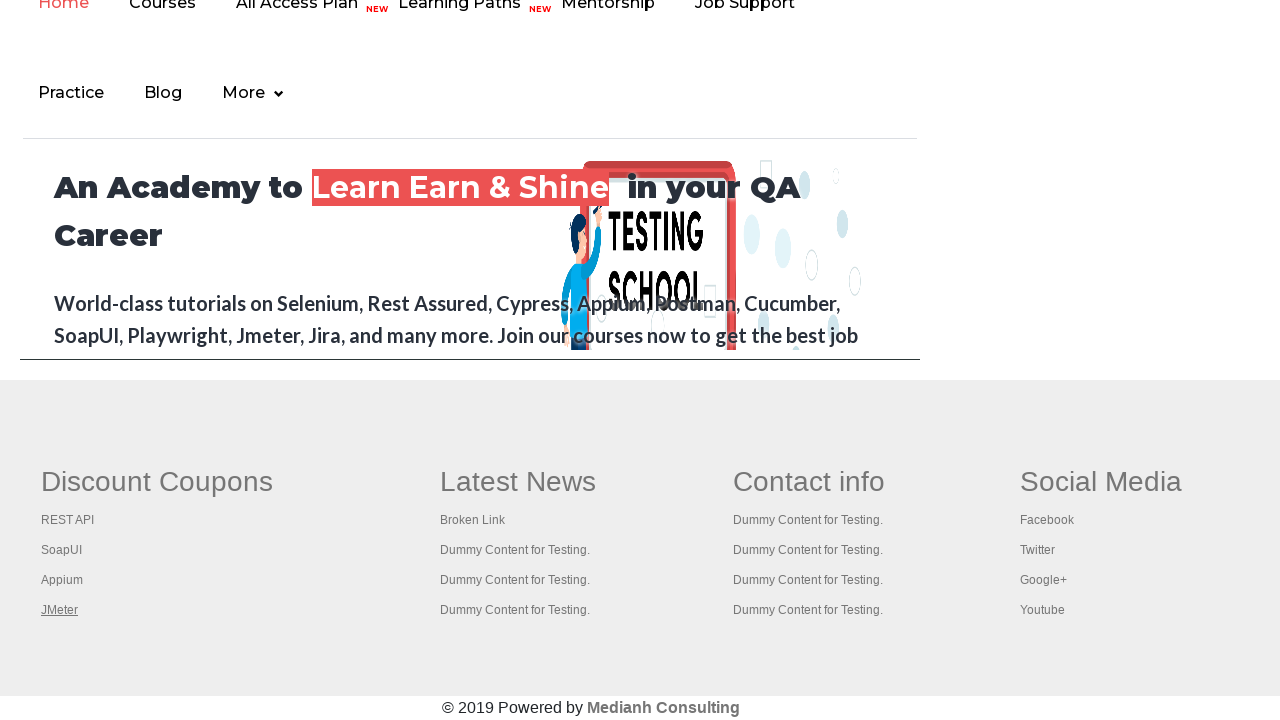

Brought tab to front with title: 'Appium tutorial for Mobile Apps testing | RahulShetty Academy | Rahul'
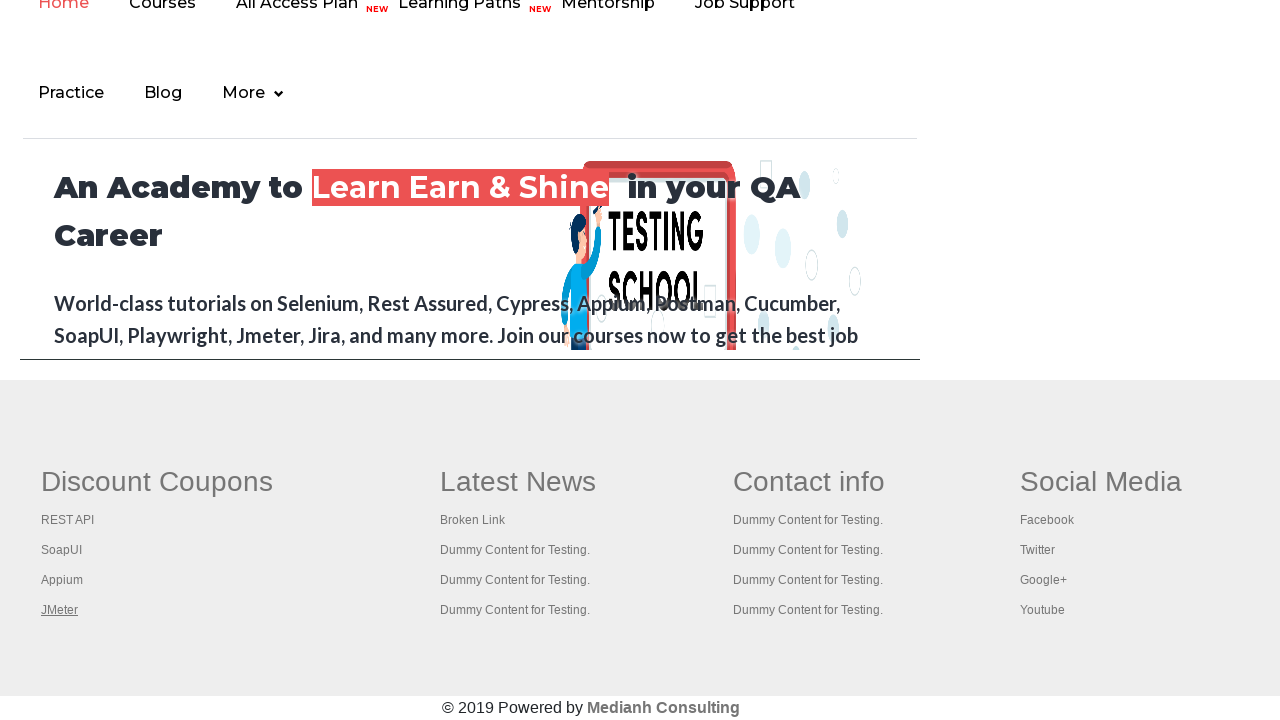

Brought tab to front with title: 'Apache JMeter - Apache JMeter™'
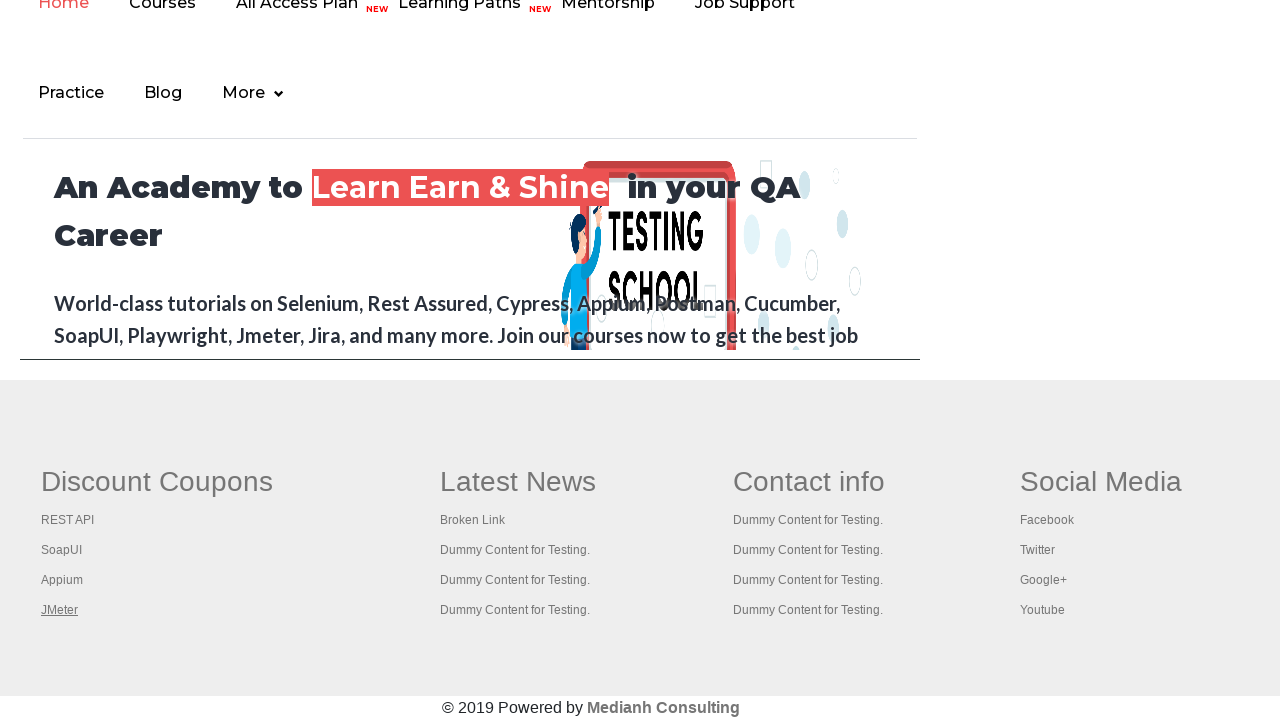

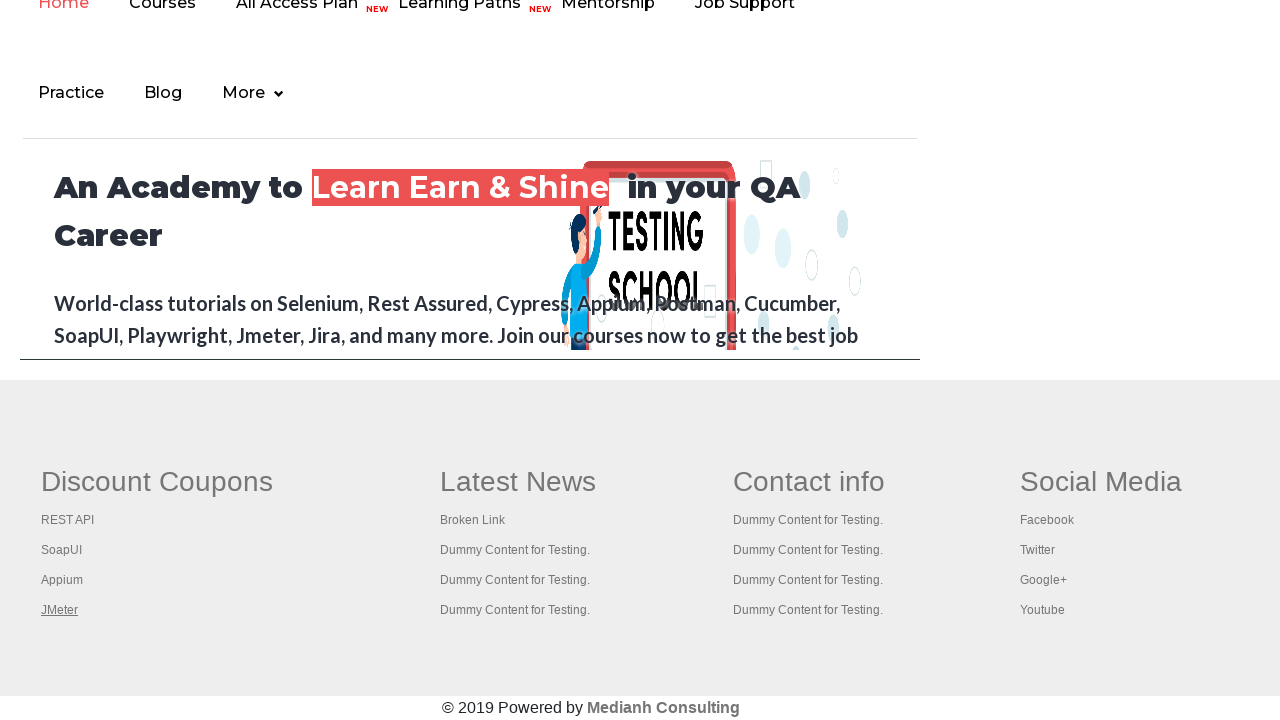